Tests marking all items as completed using the toggle-all checkbox.

Starting URL: https://demo.playwright.dev/todomvc

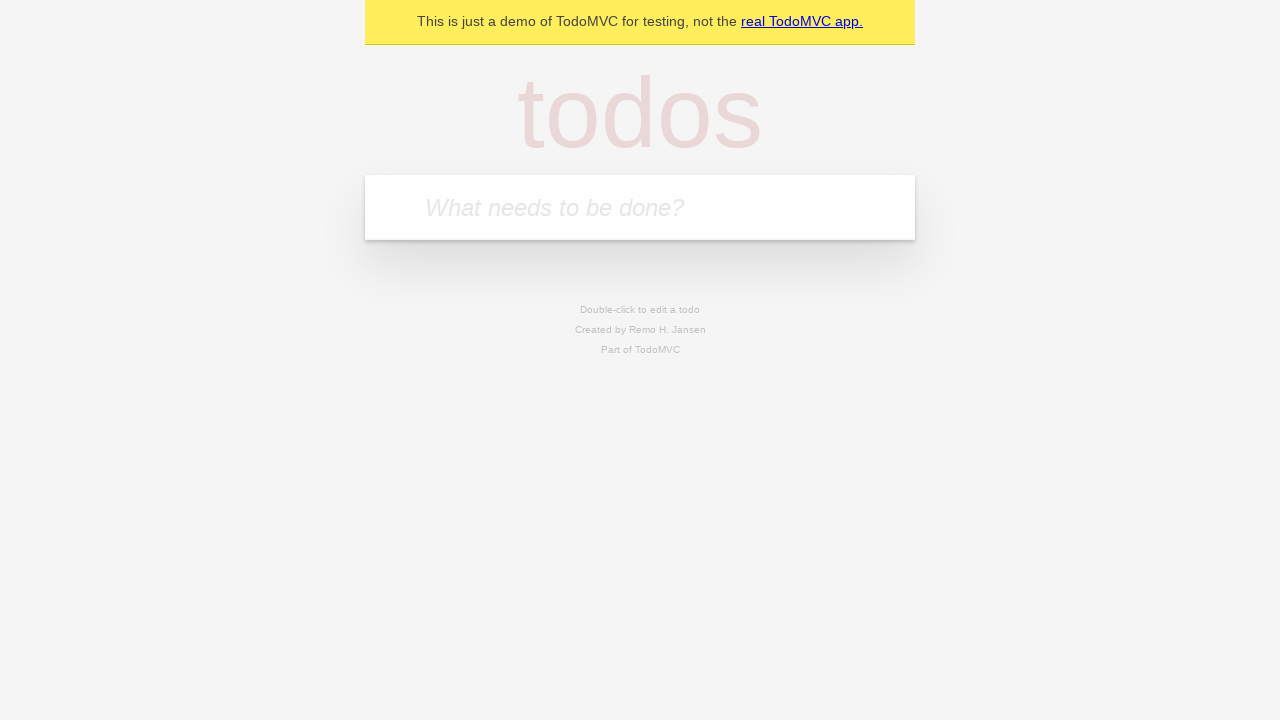

Filled first todo item with 'buy some cheese' on .new-todo
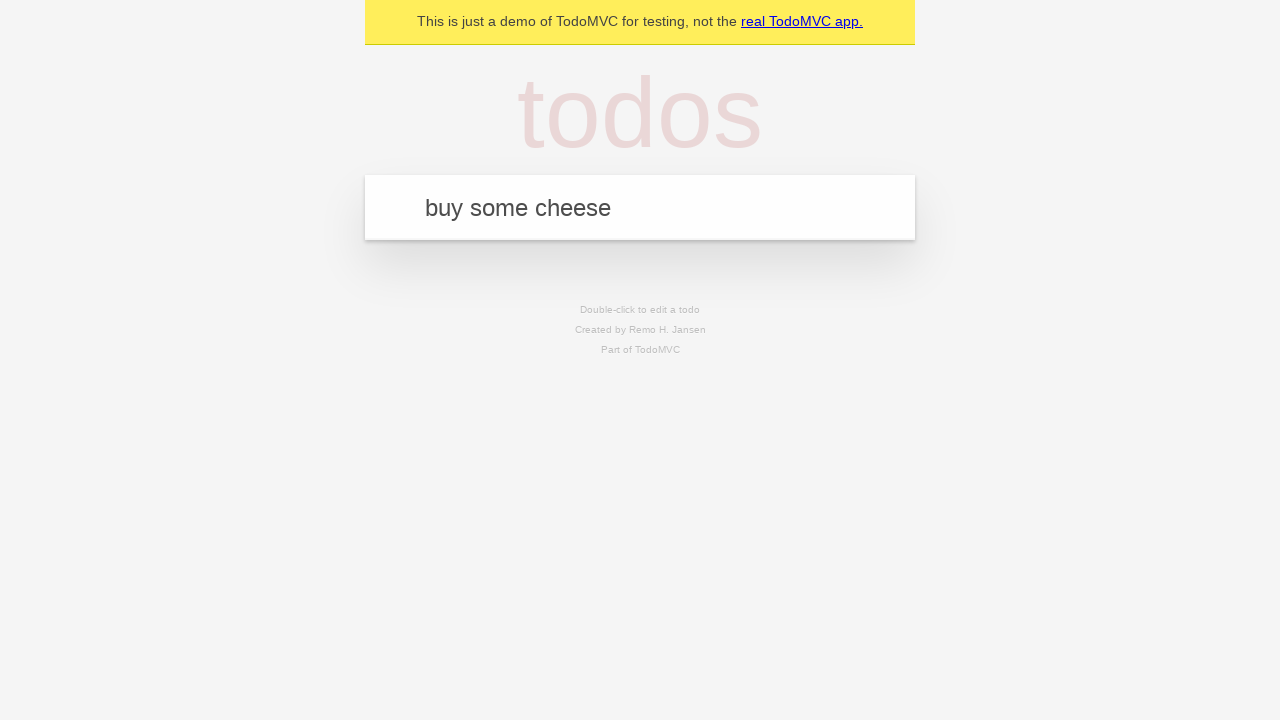

Pressed Enter to create first todo item on .new-todo
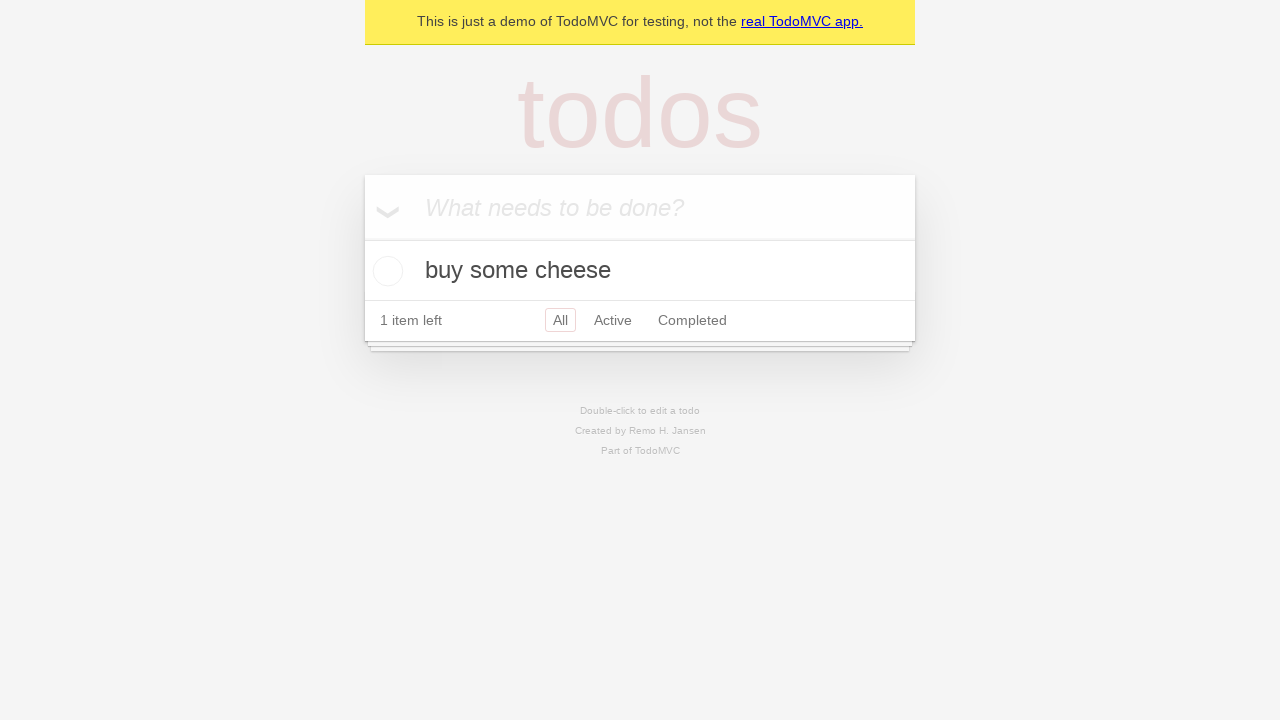

Filled second todo item with 'feed the cat' on .new-todo
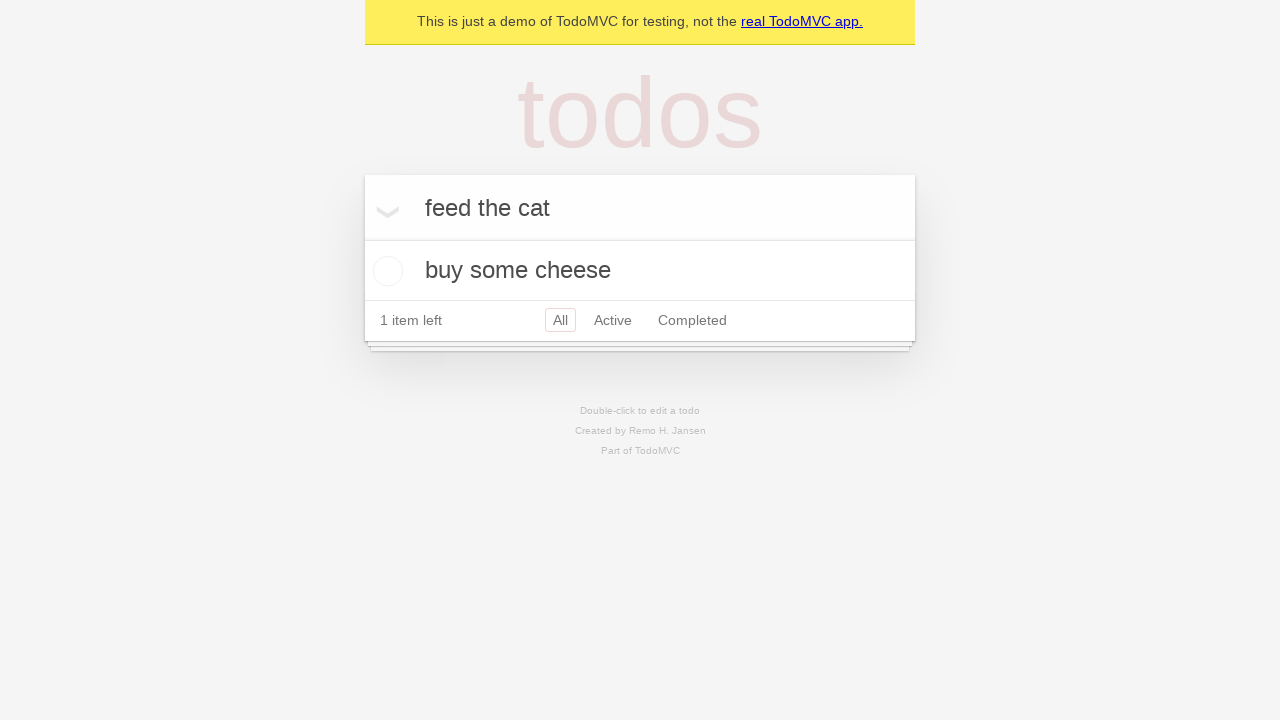

Pressed Enter to create second todo item on .new-todo
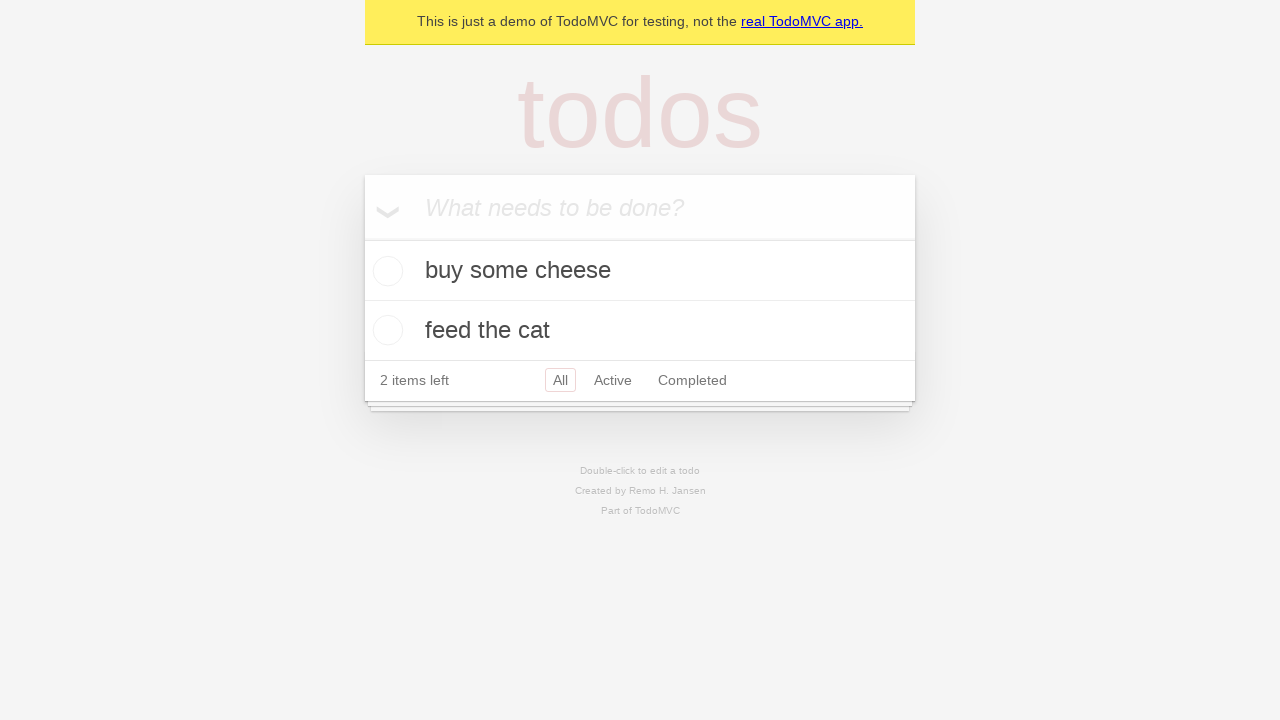

Filled third todo item with 'book a doctors appointment' on .new-todo
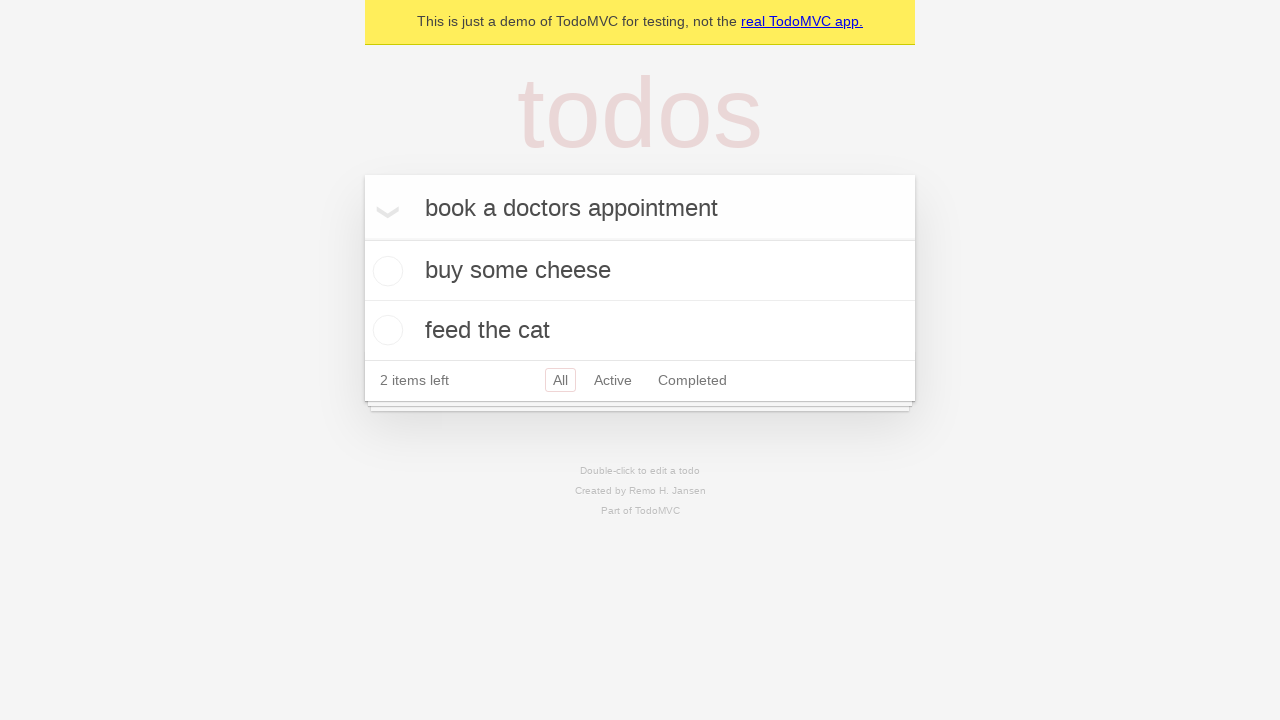

Pressed Enter to create third todo item on .new-todo
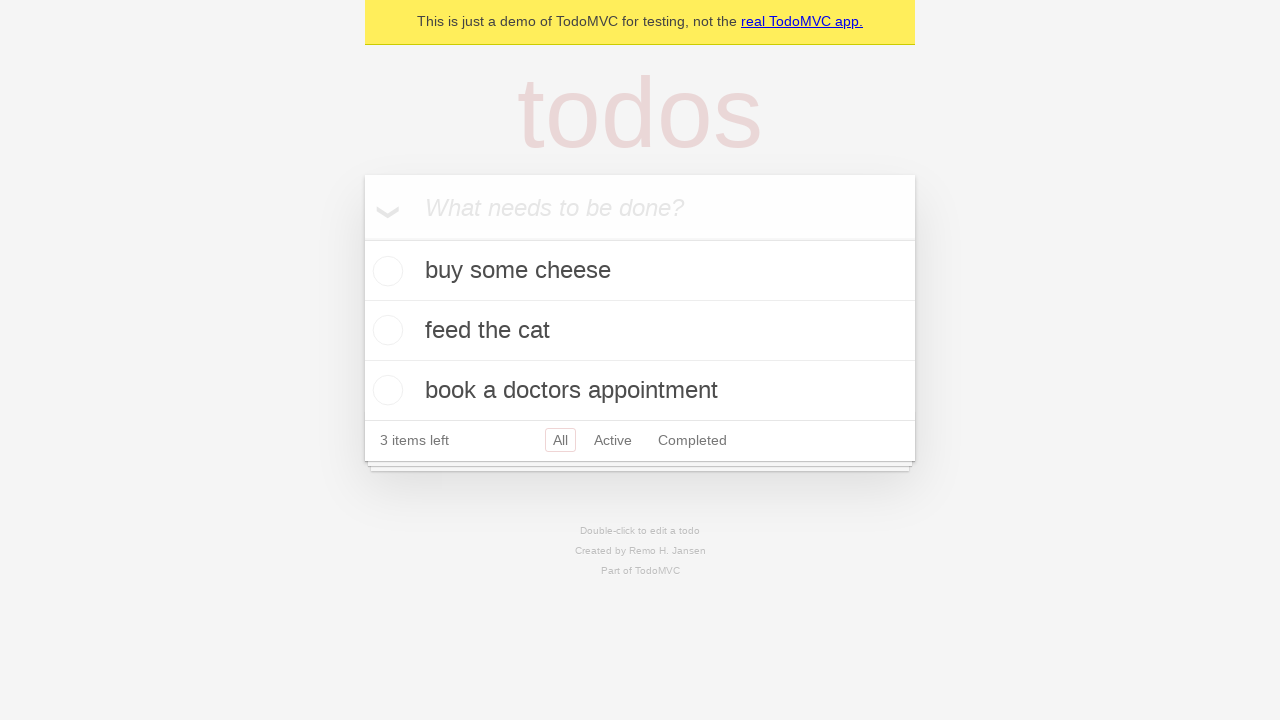

Clicked toggle-all checkbox to mark all items as completed at (362, 238) on internal:label="Mark all as complete"i
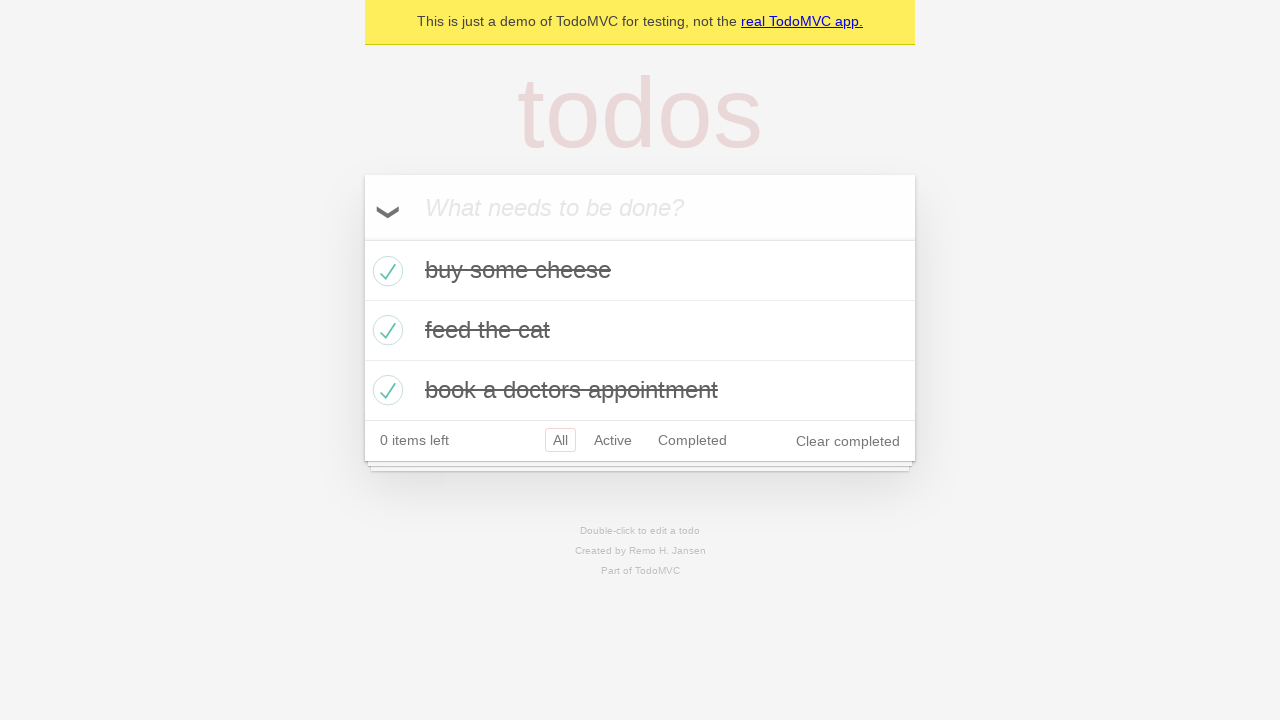

Verified that all todo items are marked with completed class
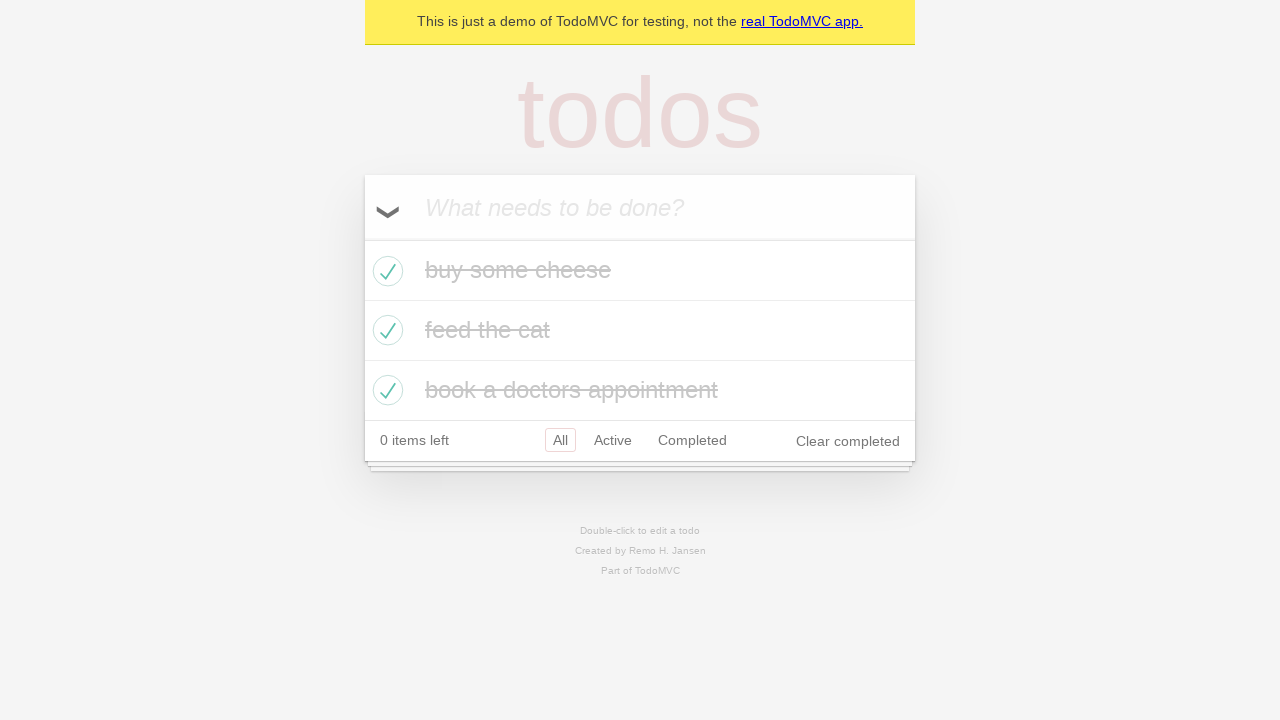

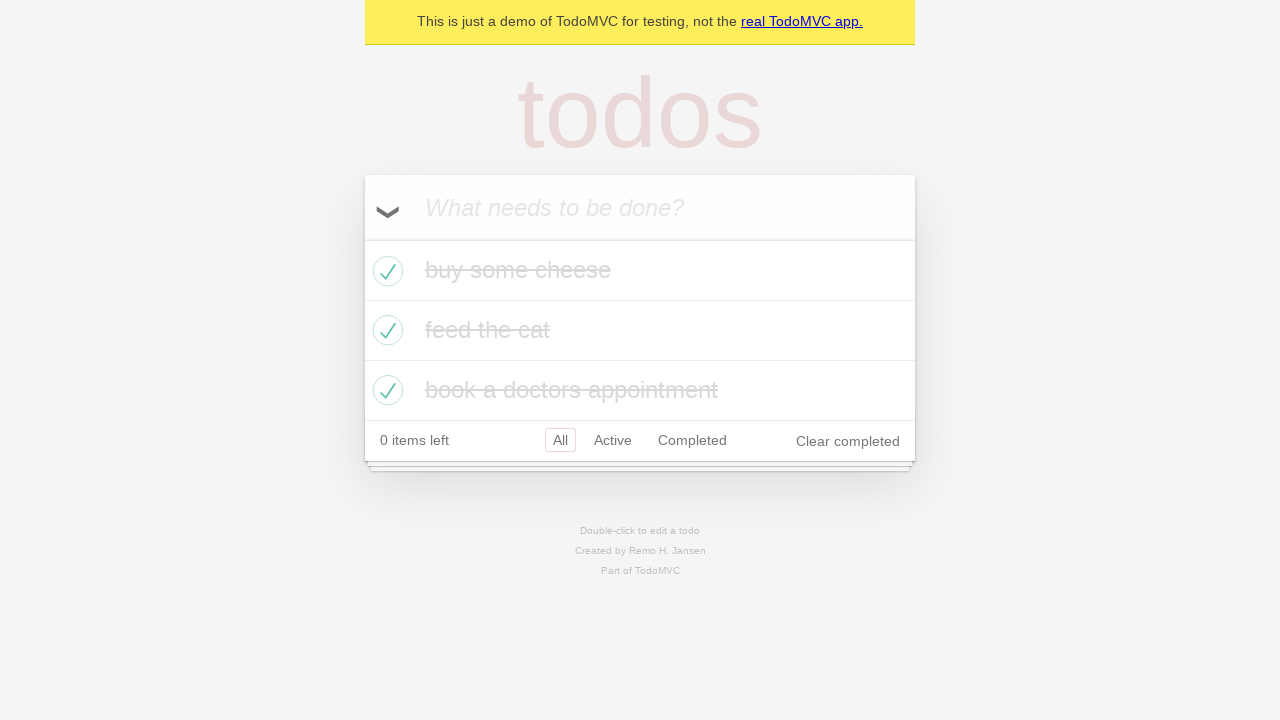